Tests button interactions including single click and double click, then verifies the dynamic click message appears

Starting URL: https://demoqa.com/buttons

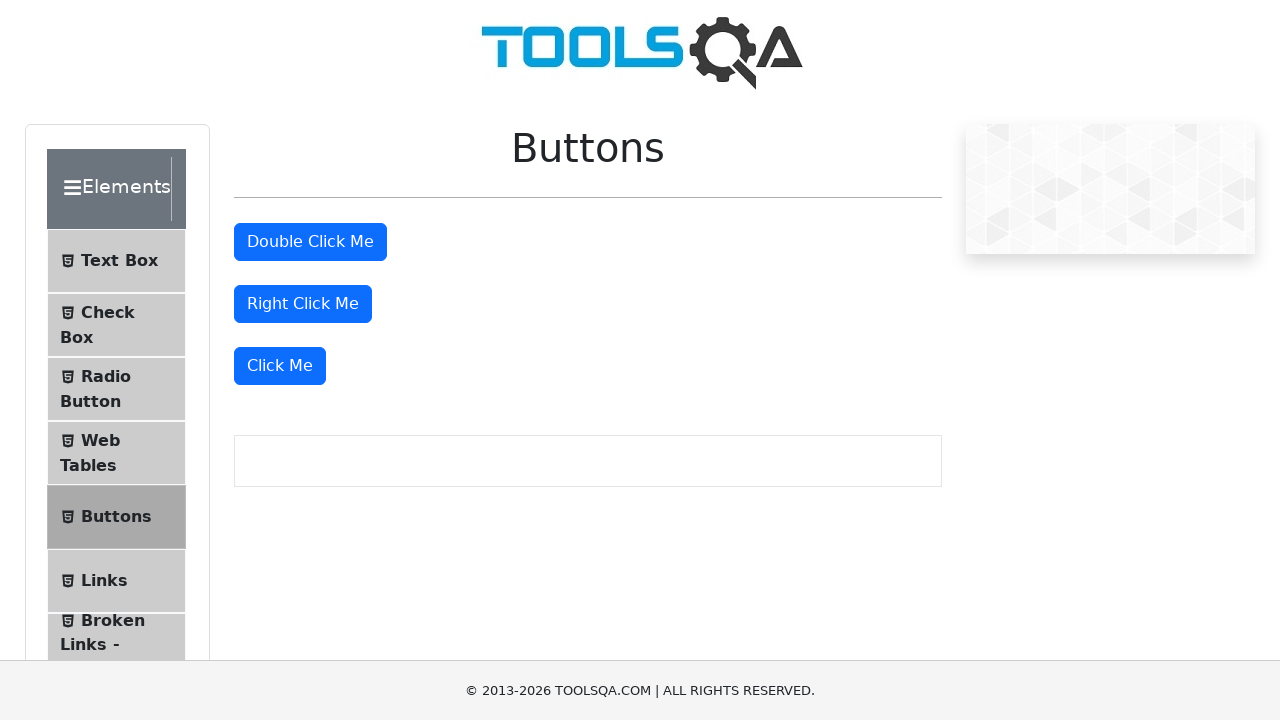

Clicked the 'Click Me' button with single click at (280, 366) on xpath=//button[text()='Click Me']
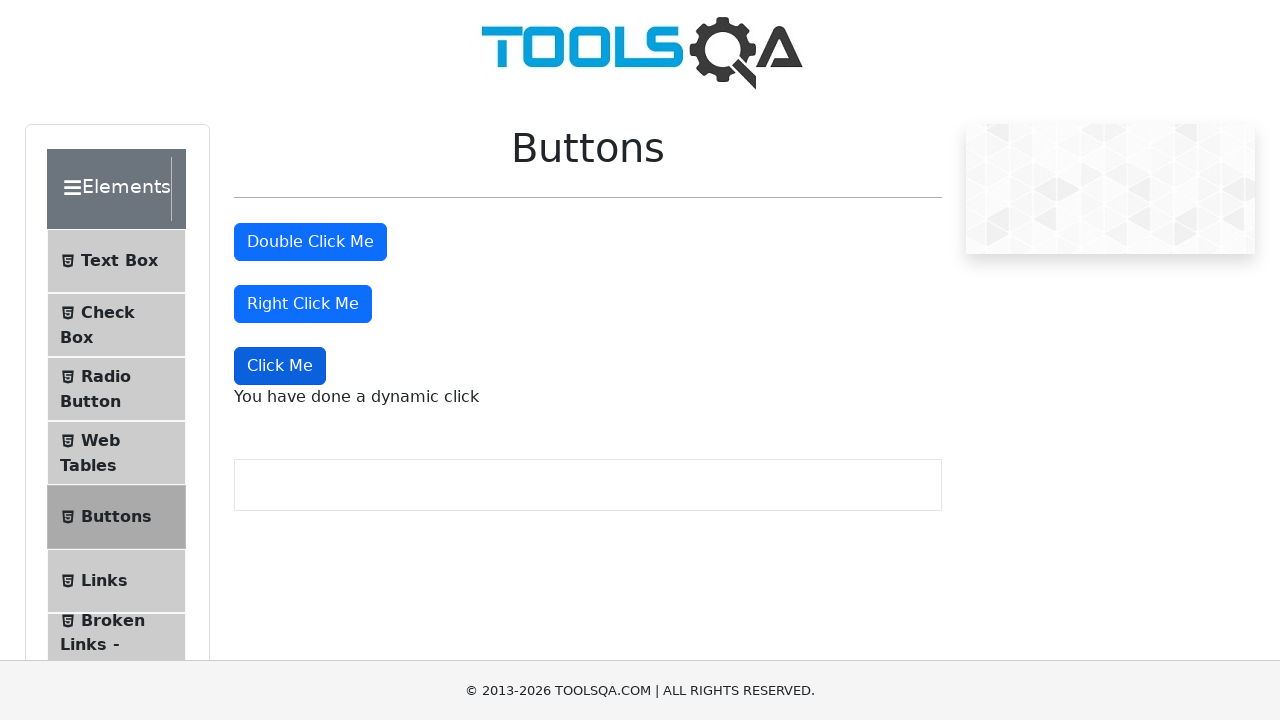

Located the double-click button element
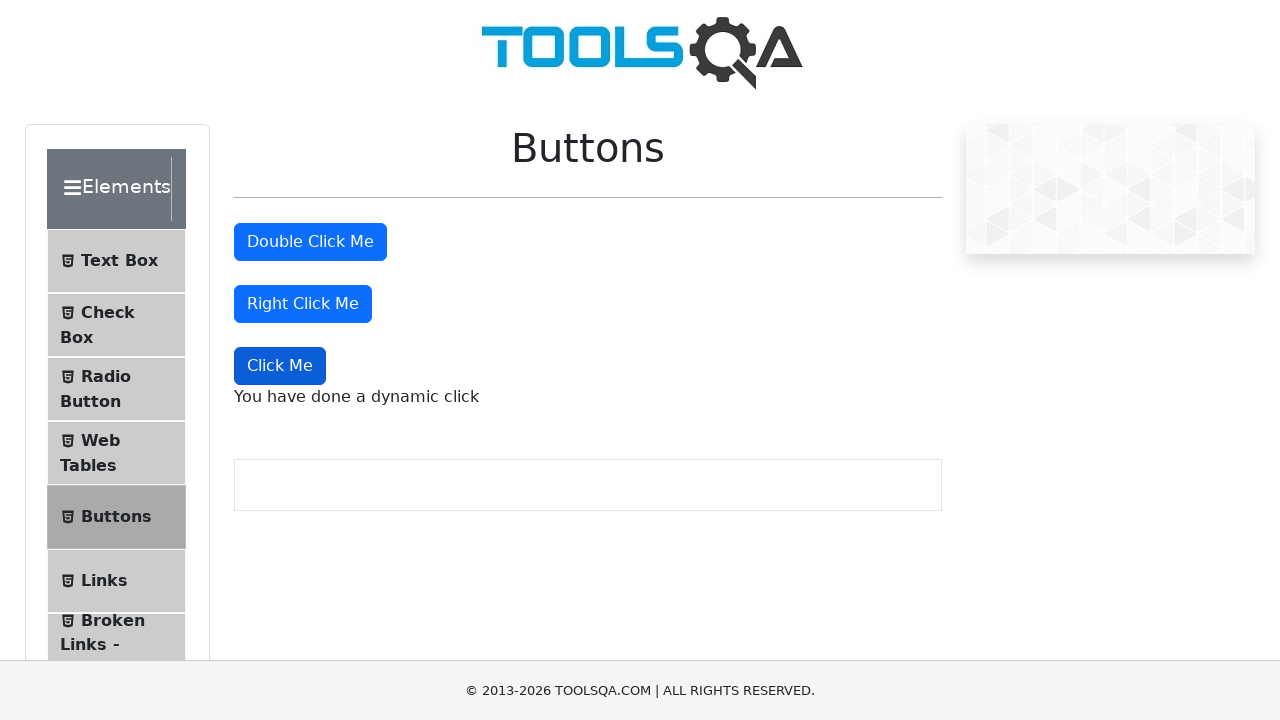

Double-clicked the button at (310, 242) on .btn-primary >> nth=0
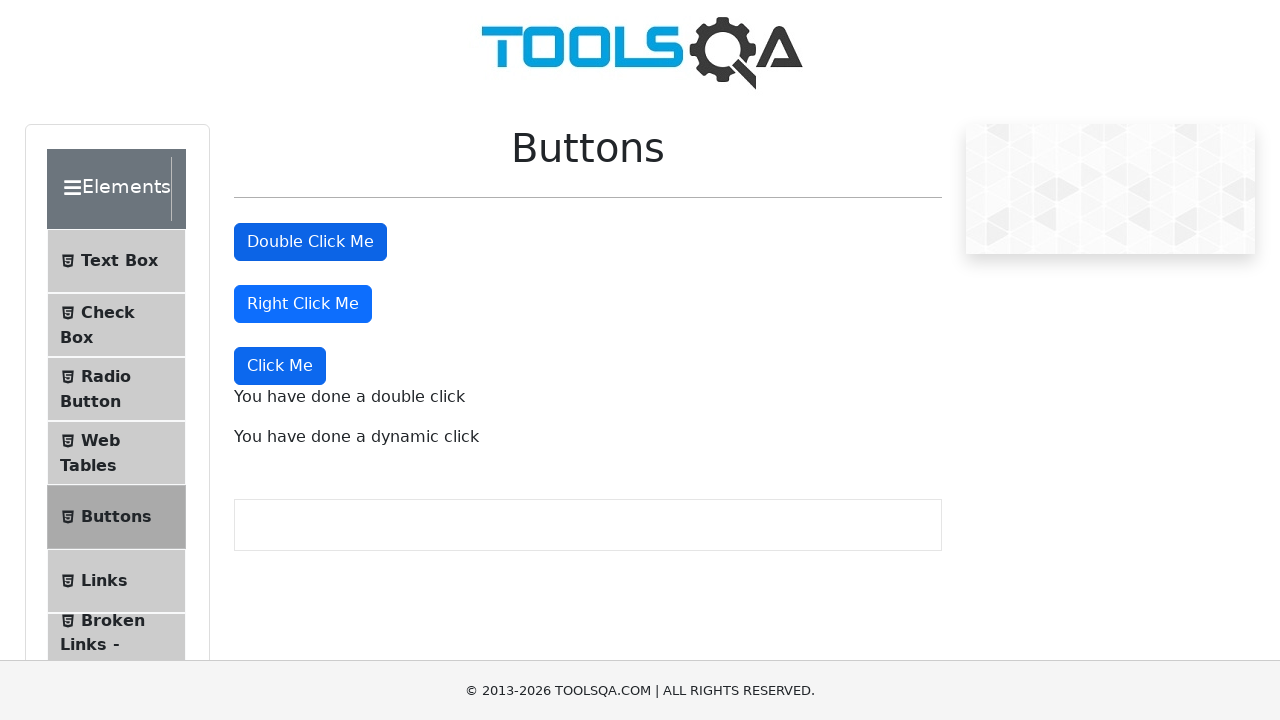

Located the dynamic click message element
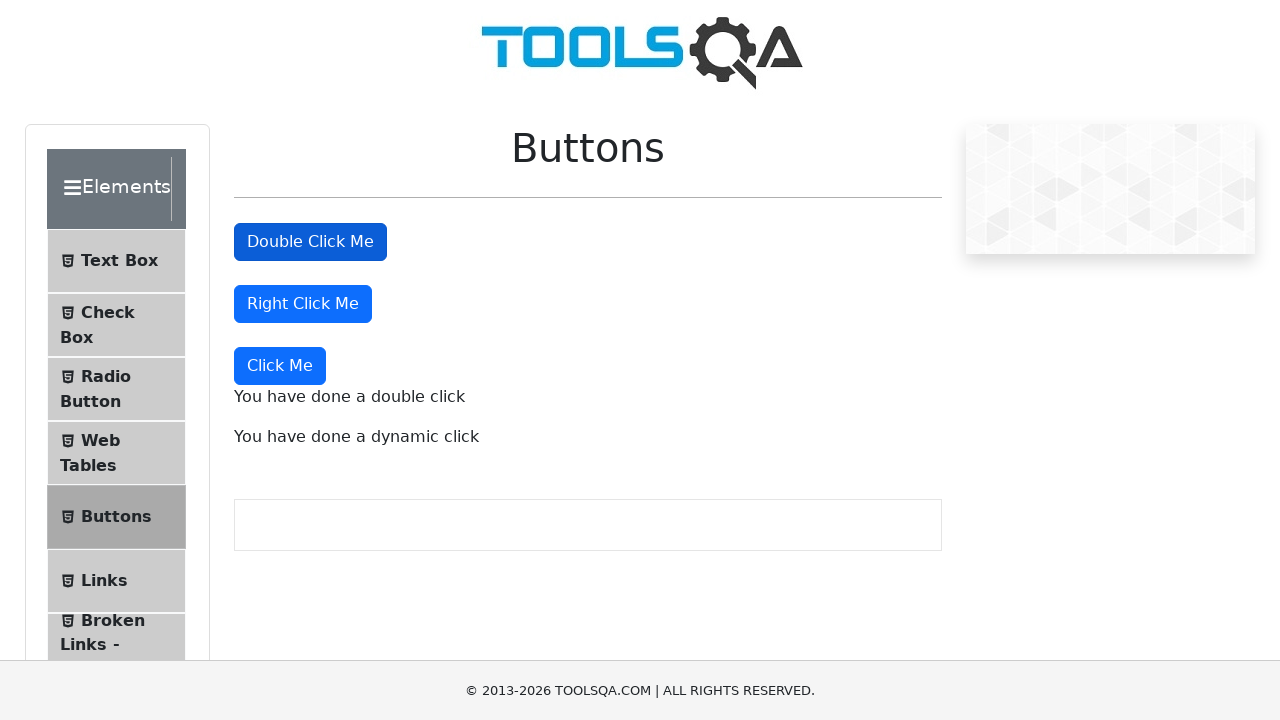

Waited for dynamic click message to become visible
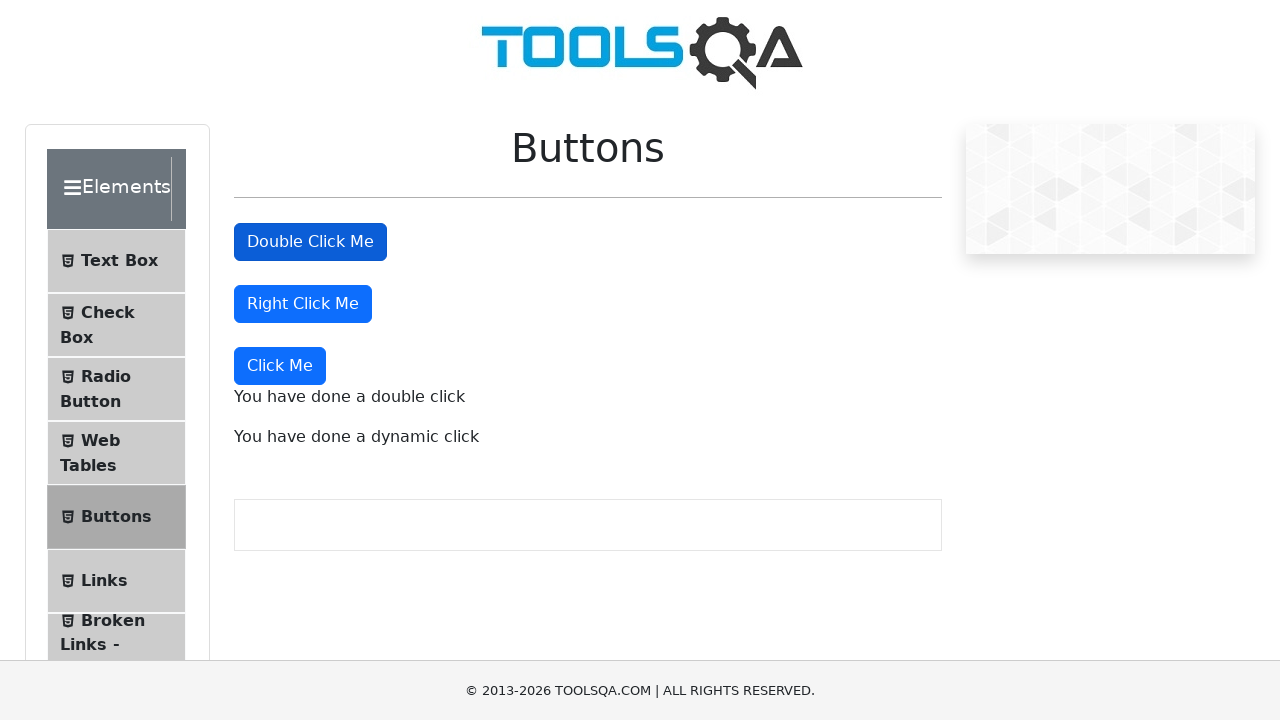

Verified dynamic click message is visible
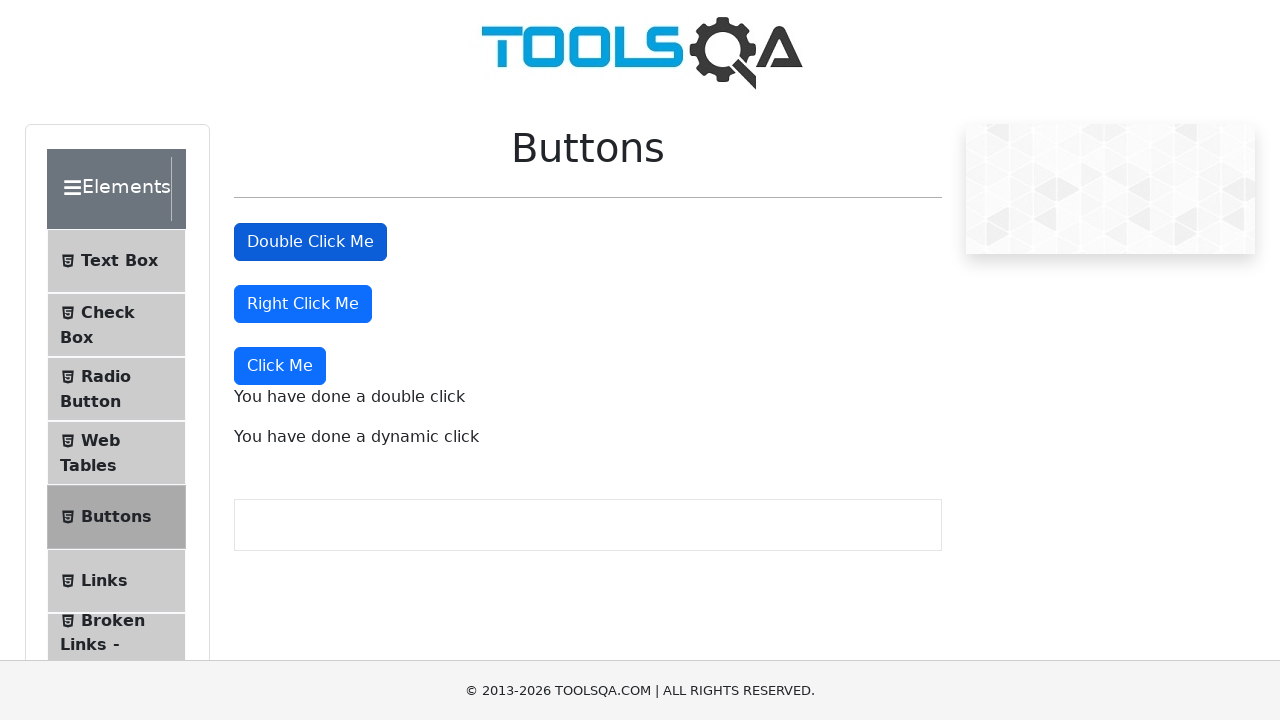

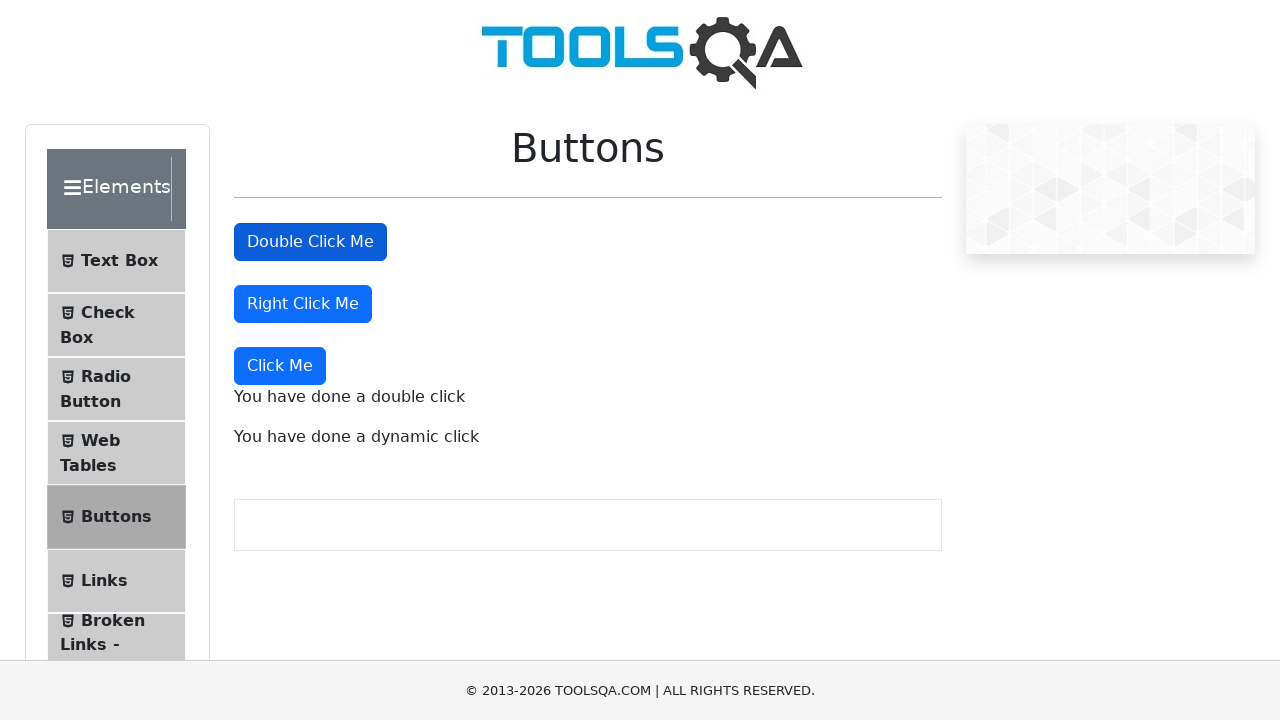